Clicks on the ATP rating link and verifies navigation to the ATP ratings page

Starting URL: https://www.sport-express.ru/tennis/atp/

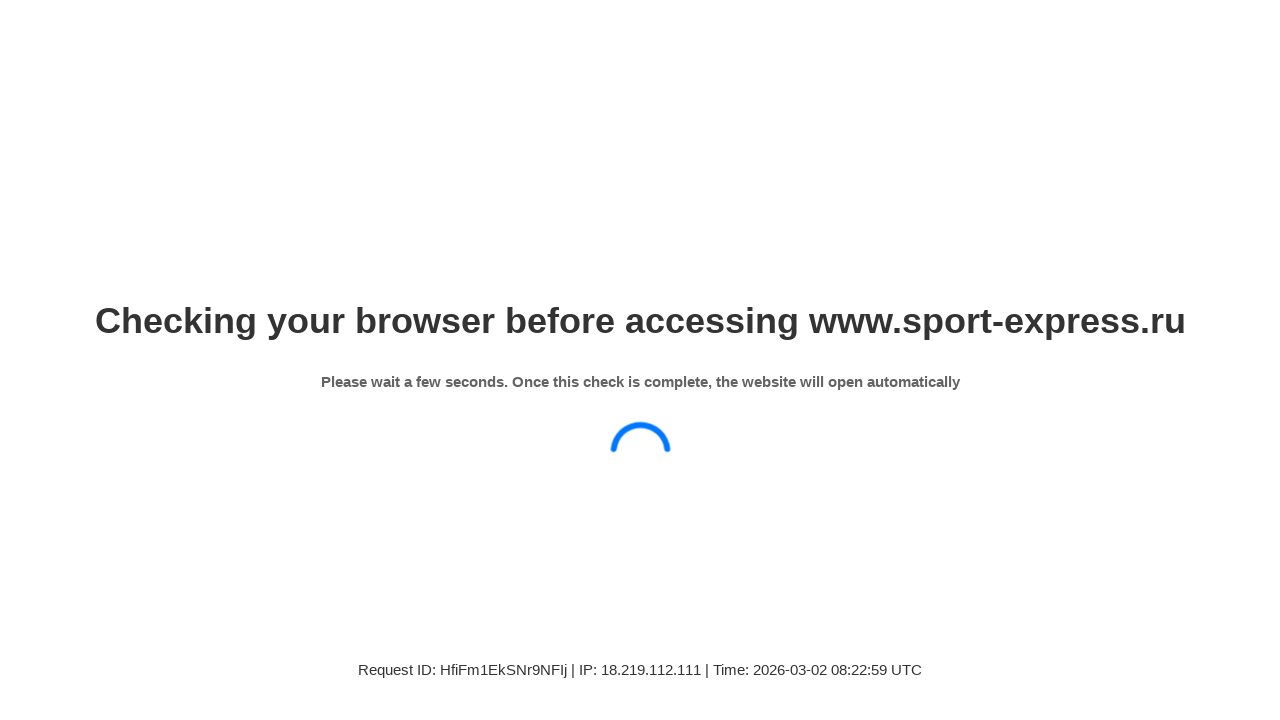

Clicked on ATP rating link at (544, 48) on a.se-menu-subtop__link:has-text('Рейтинг')
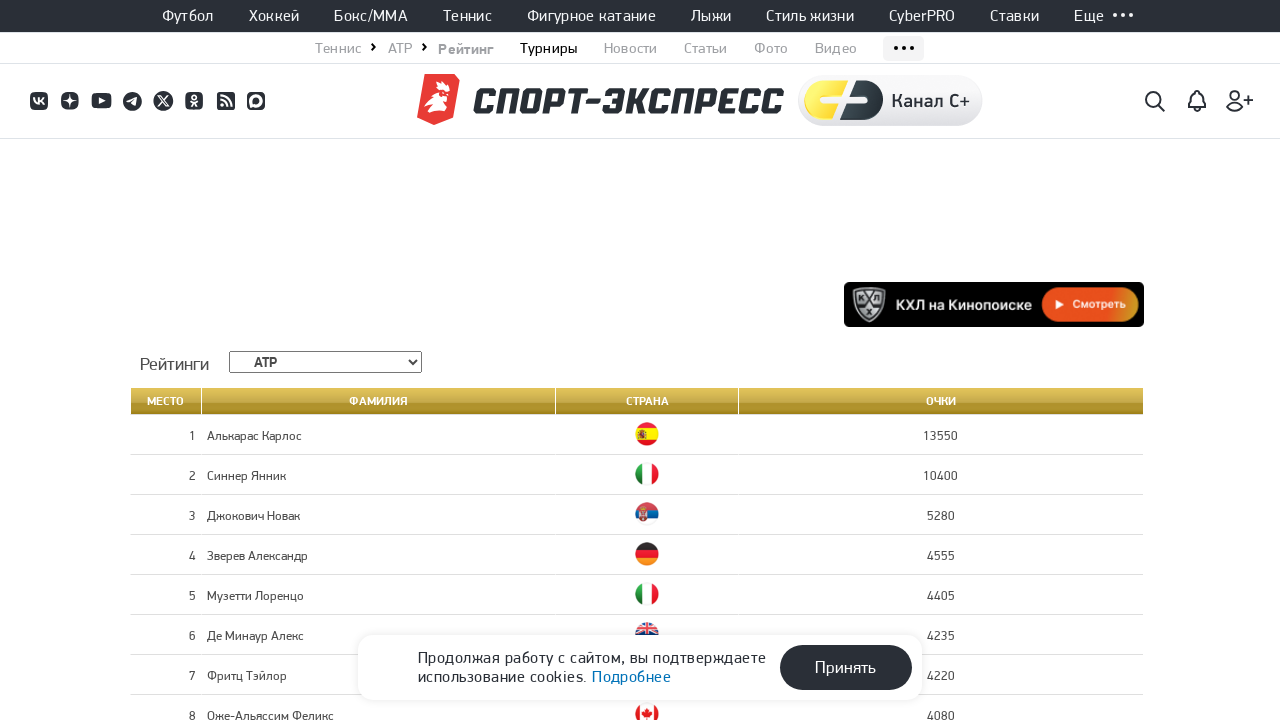

Navigated to ATP ratings page successfully
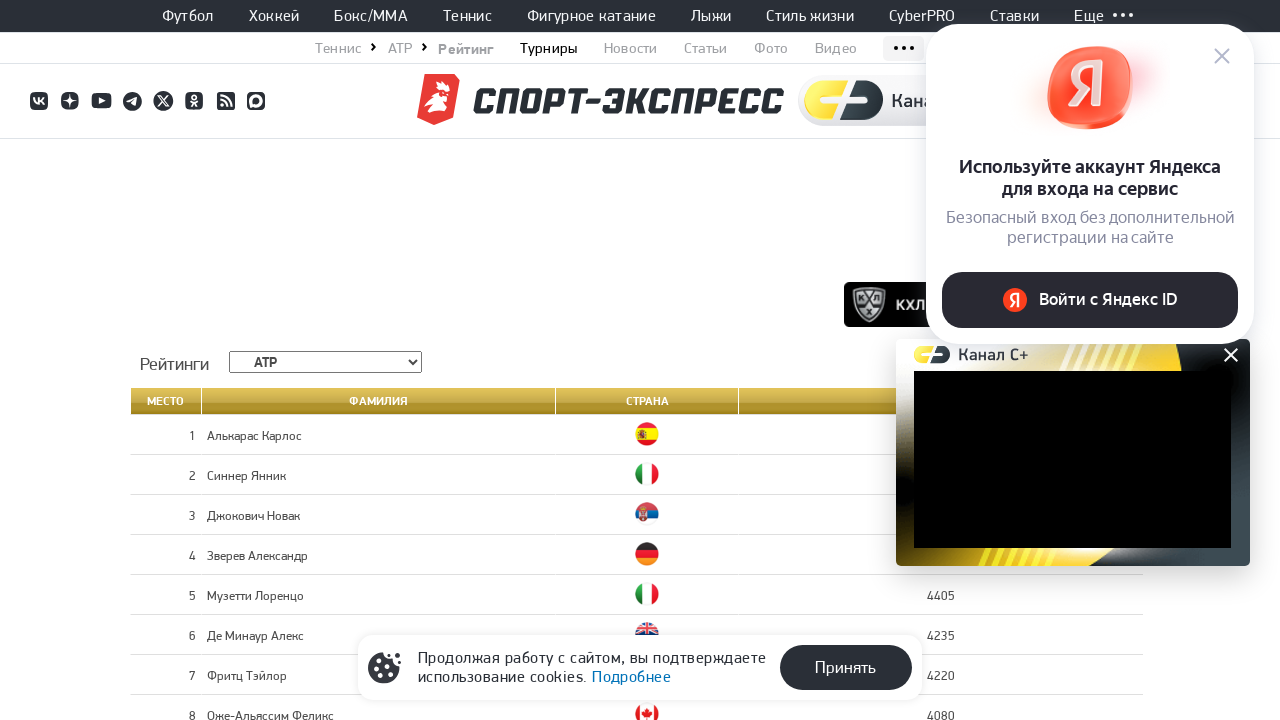

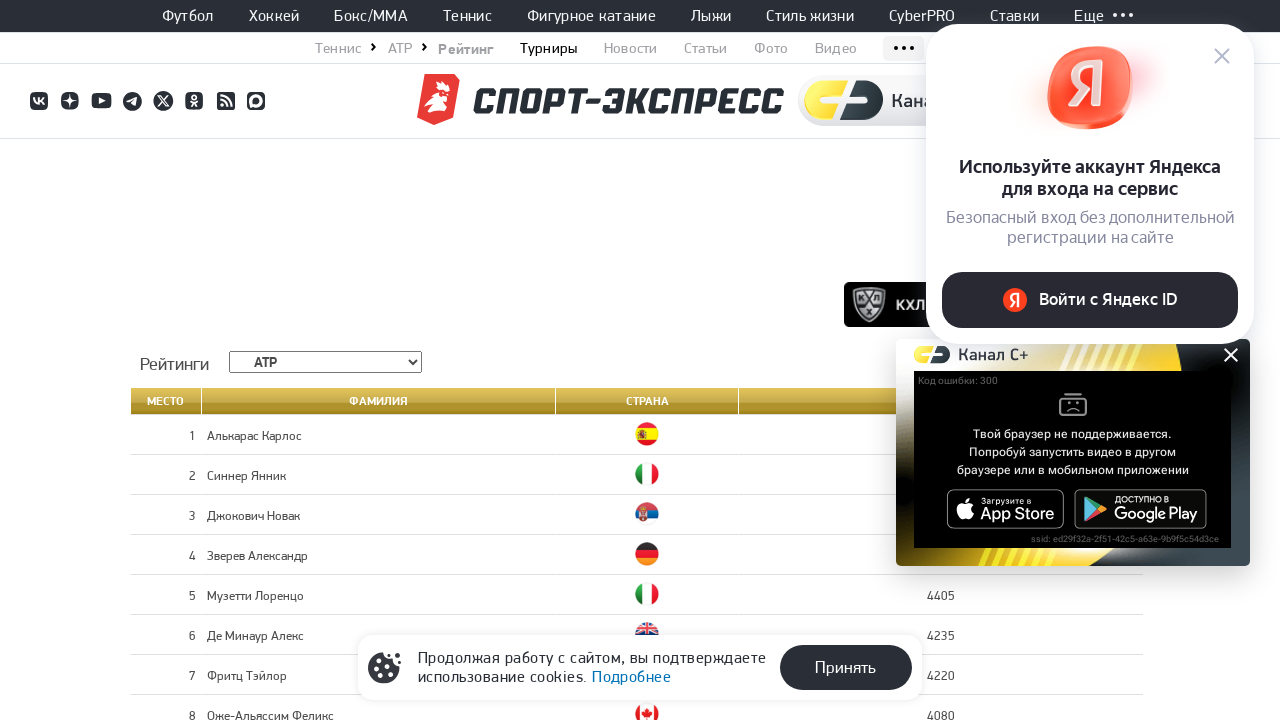